Tests opting out of A/B tests by adding an opt-out cookie before visiting the A/B test page, then navigating to the test page to verify the opt-out is already active.

Starting URL: http://the-internet.herokuapp.com

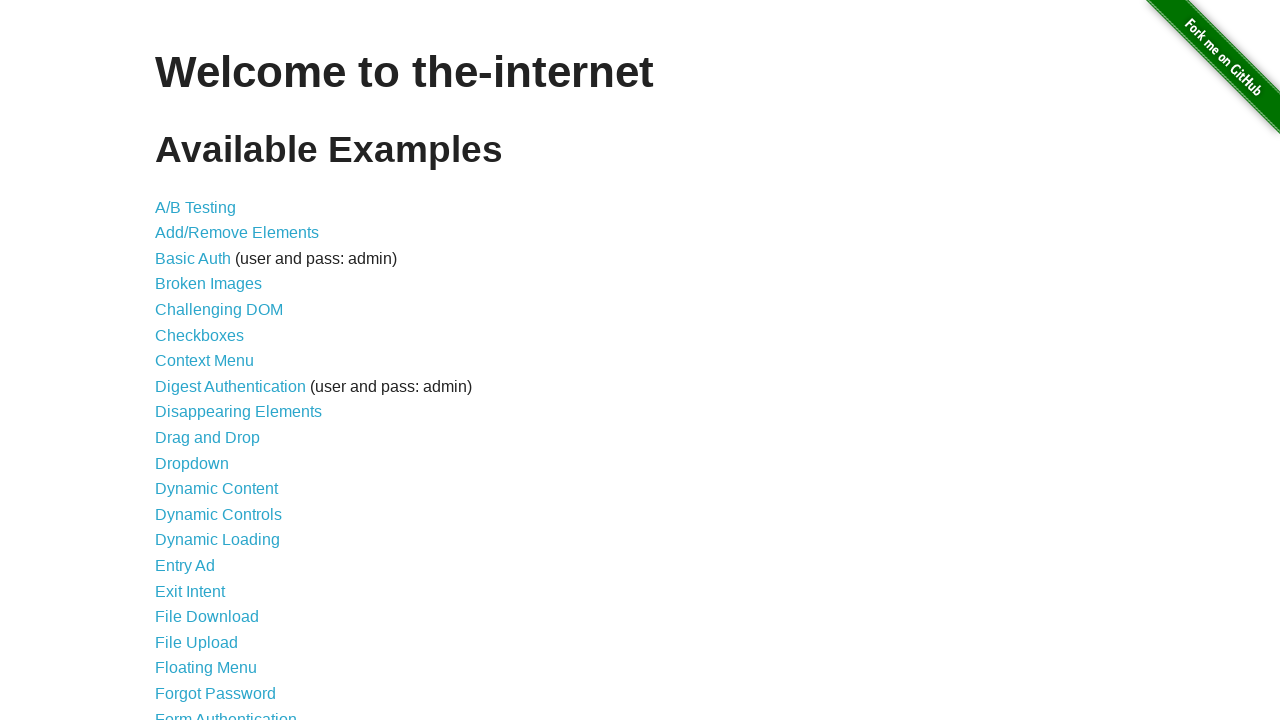

Added optimizelyOptOut cookie before visiting A/B test page
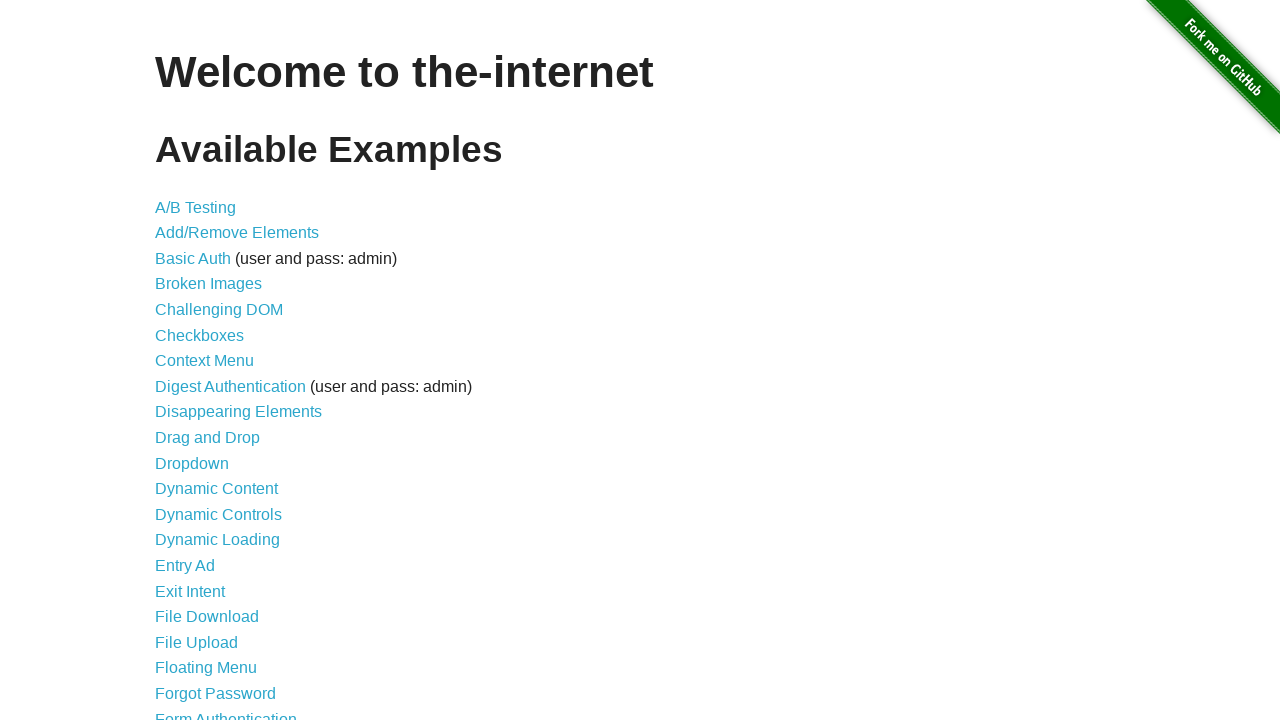

Navigated to A/B test page
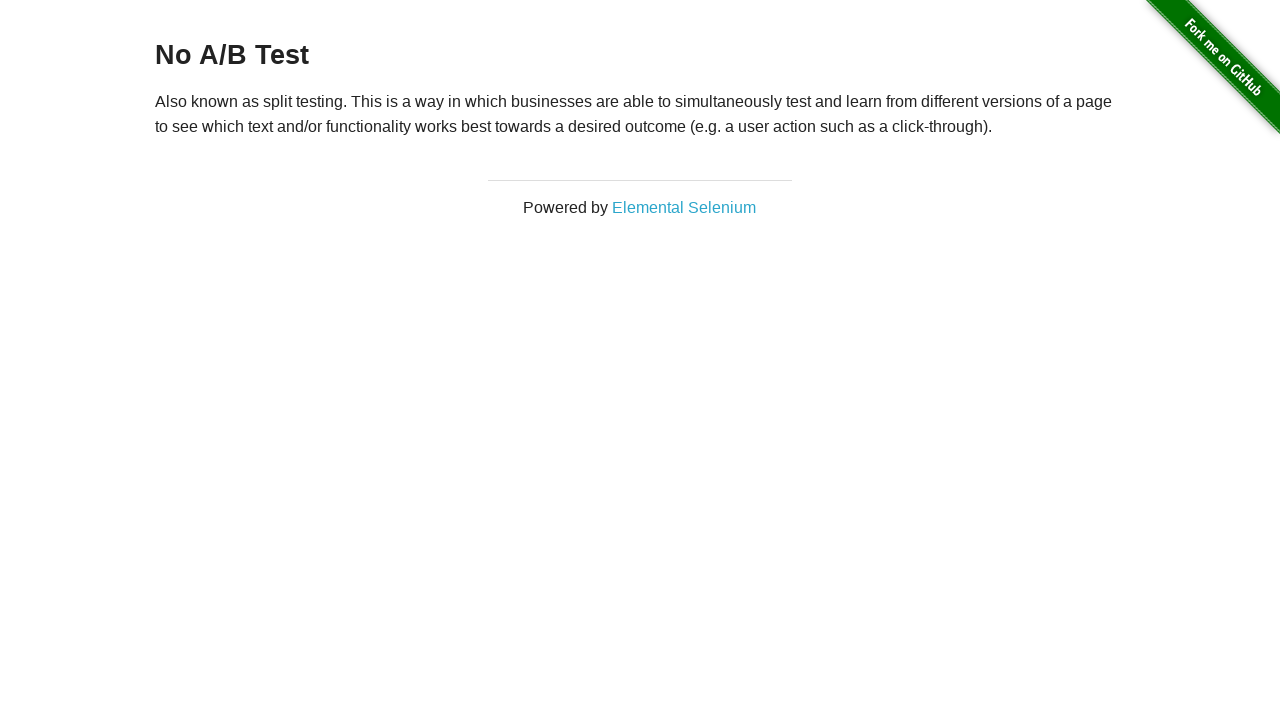

A/B test page heading loaded, confirming opt-out is active
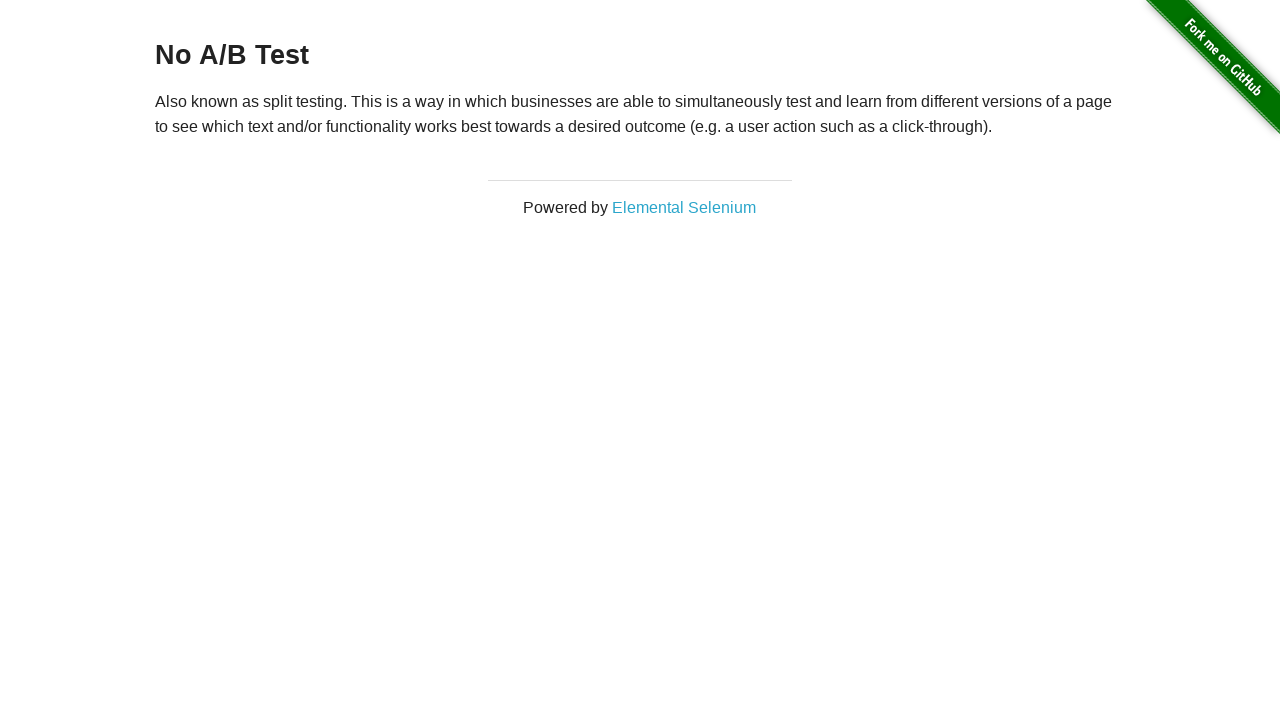

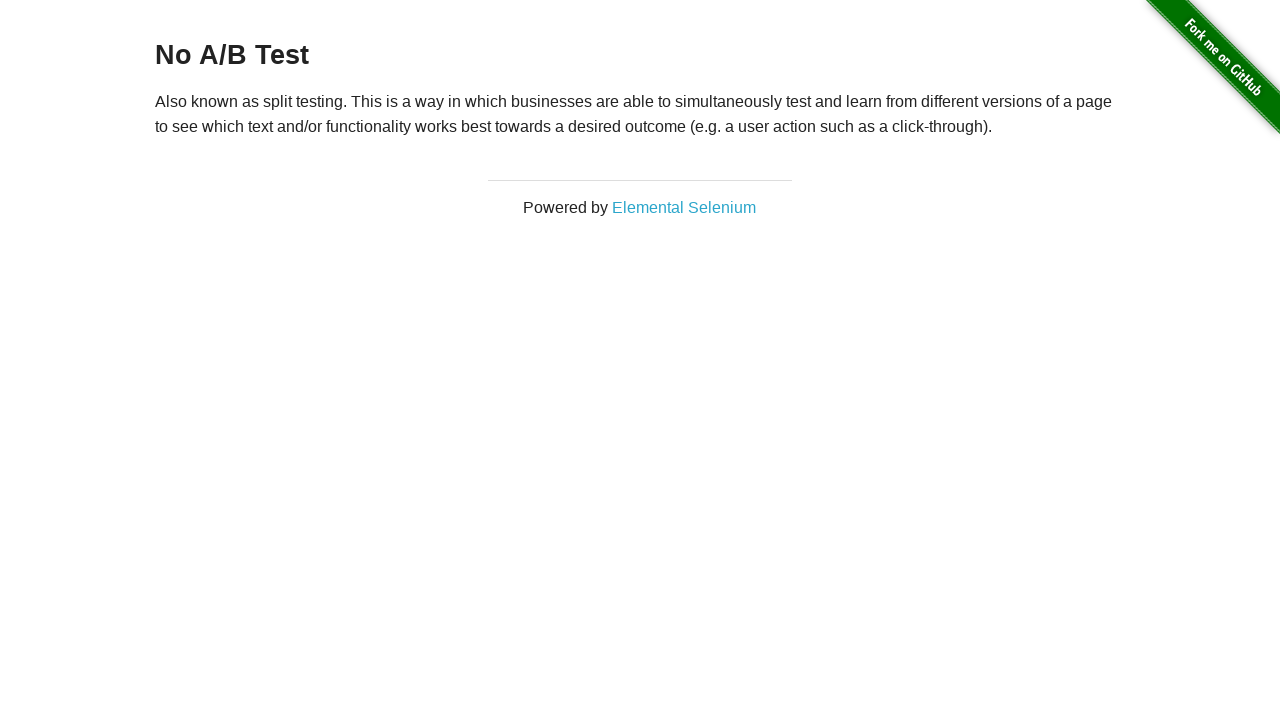